Tests the comment textarea functionality by entering a random text string and verifying the input was accepted

Starting URL: https://saucelabs.com/test/guinea-pig

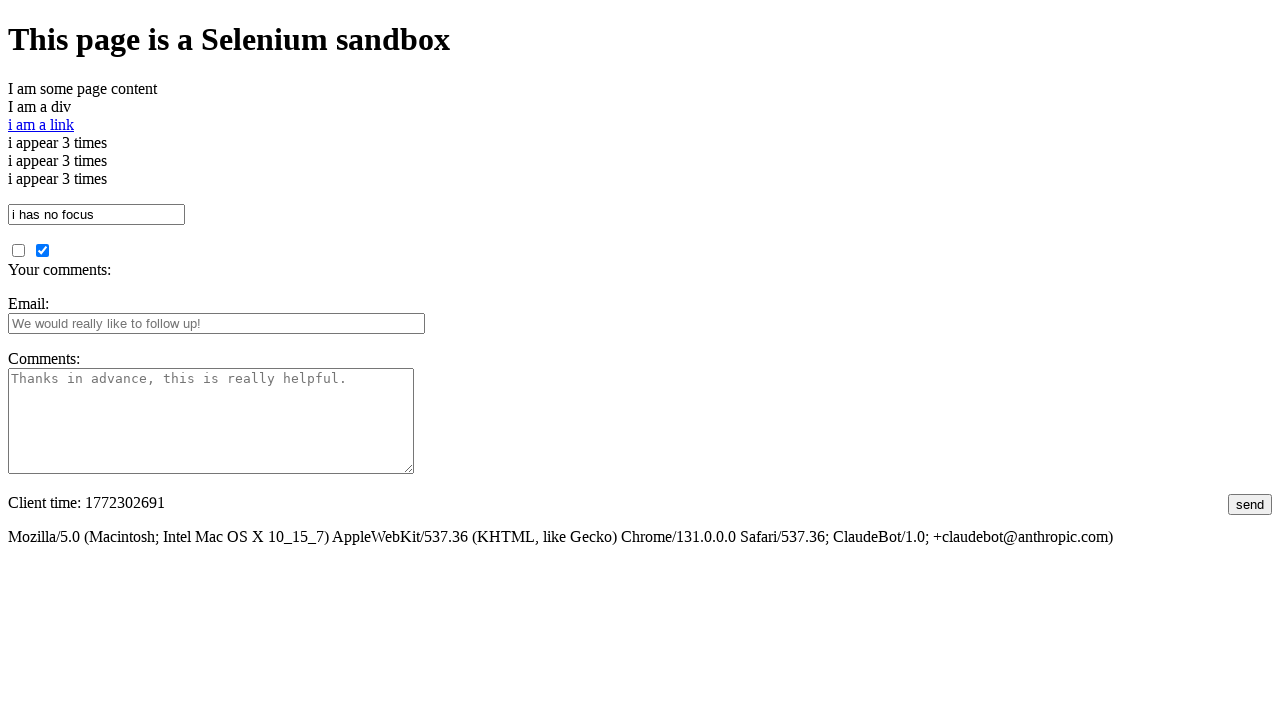

Generated random UUID comment text
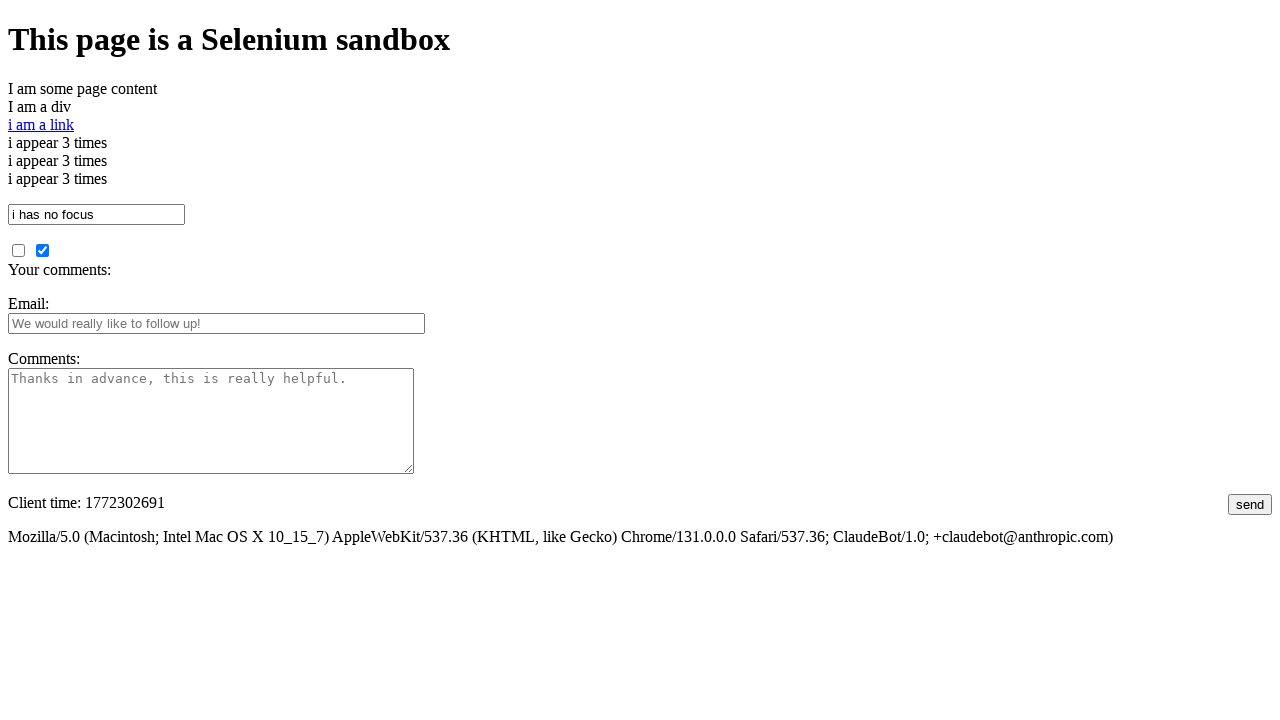

Filled comment textarea with random text: ceb235dc-5085-44f7-93f0-931977756634 on textarea#comments
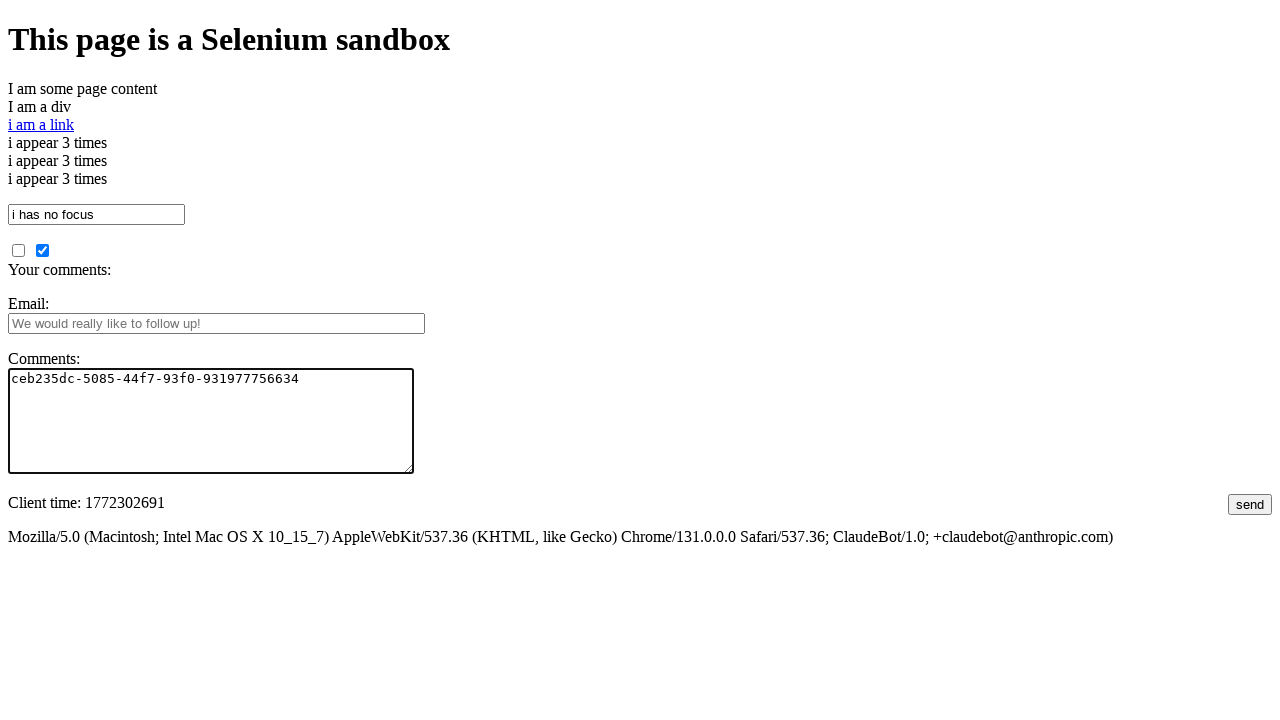

Retrieved comment textarea value for verification
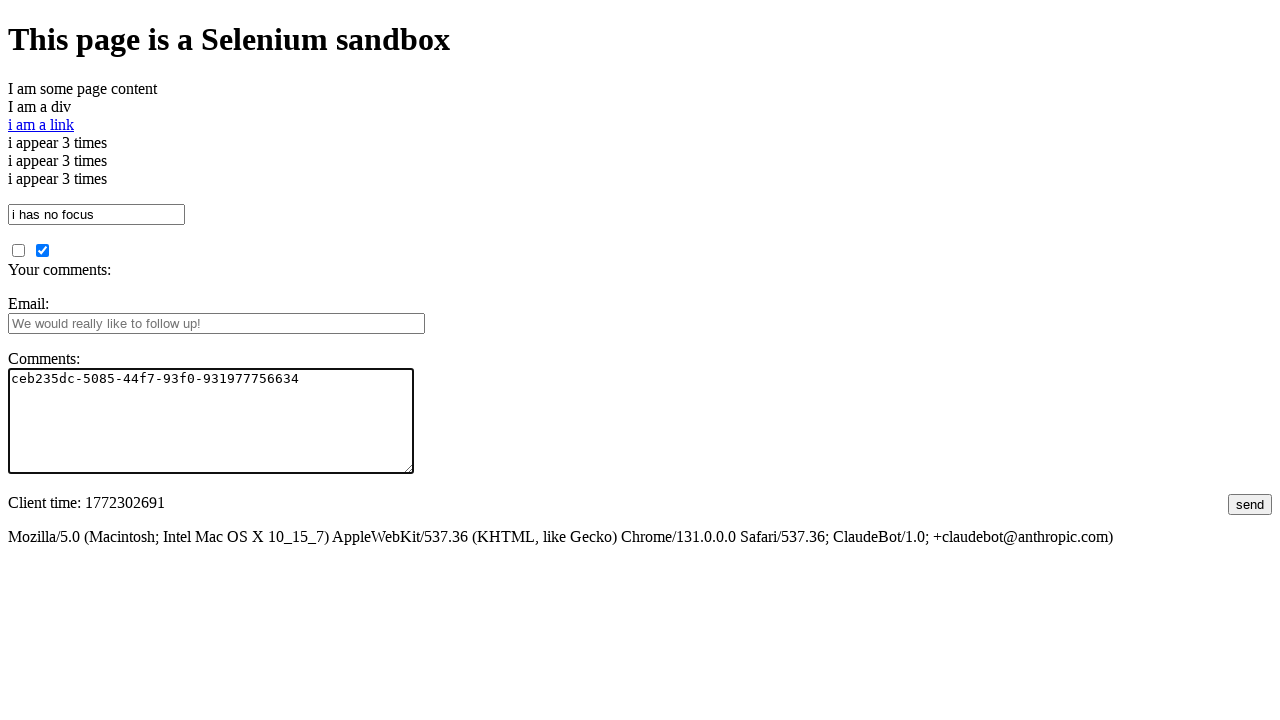

Assertion passed: comment textarea contains the correct input text
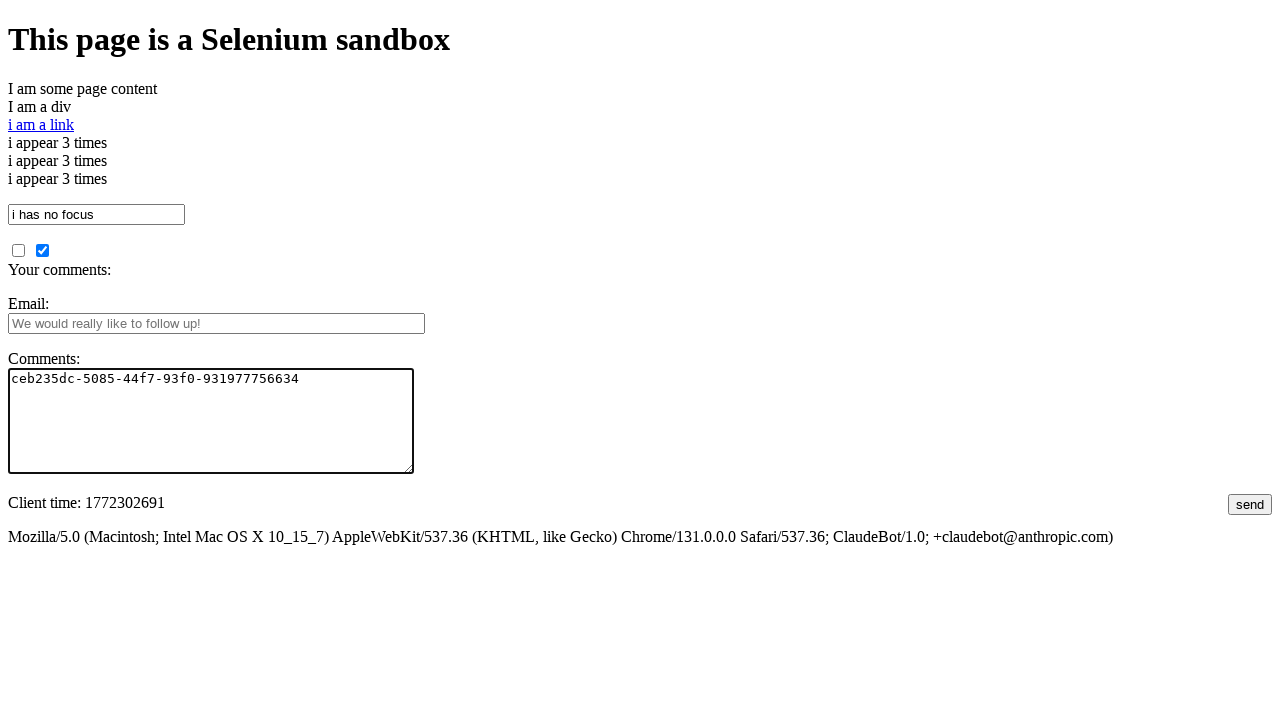

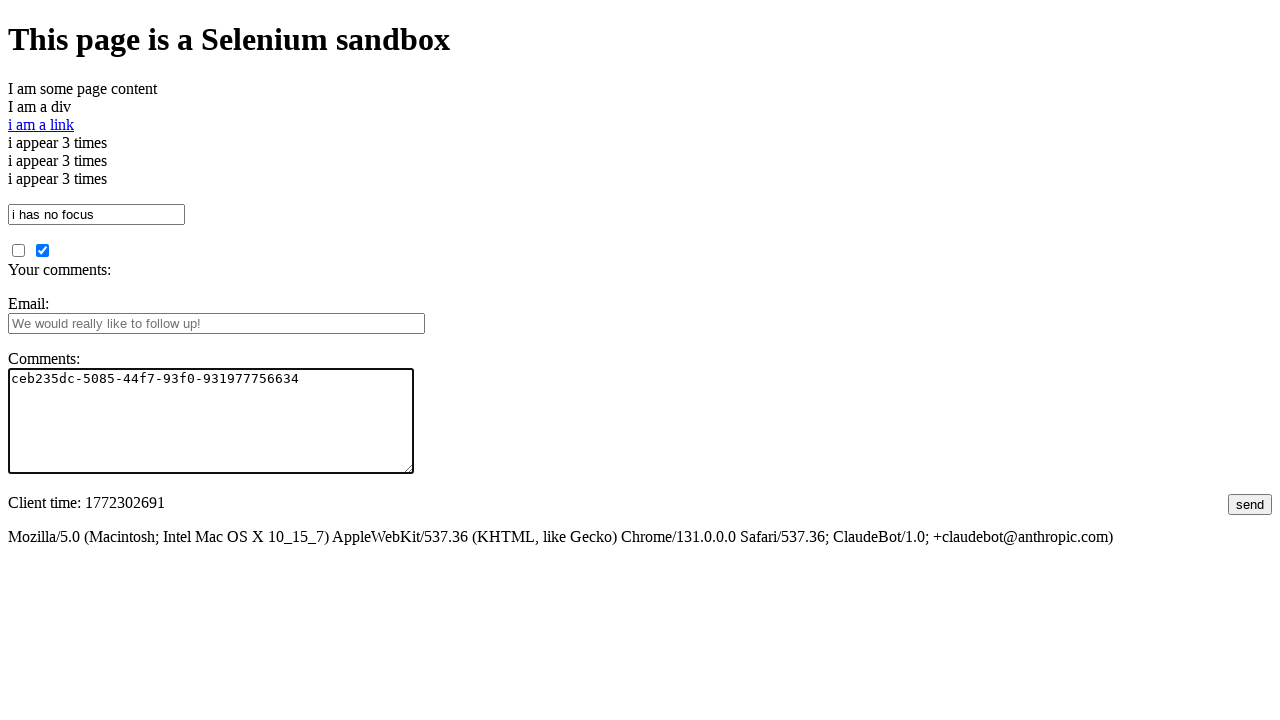